Tests JavaScript confirmation alert handling by clicking a button to trigger the alert, accepting it, and verifying the result message is displayed on the page.

Starting URL: http://the-internet.herokuapp.com/javascript_alerts

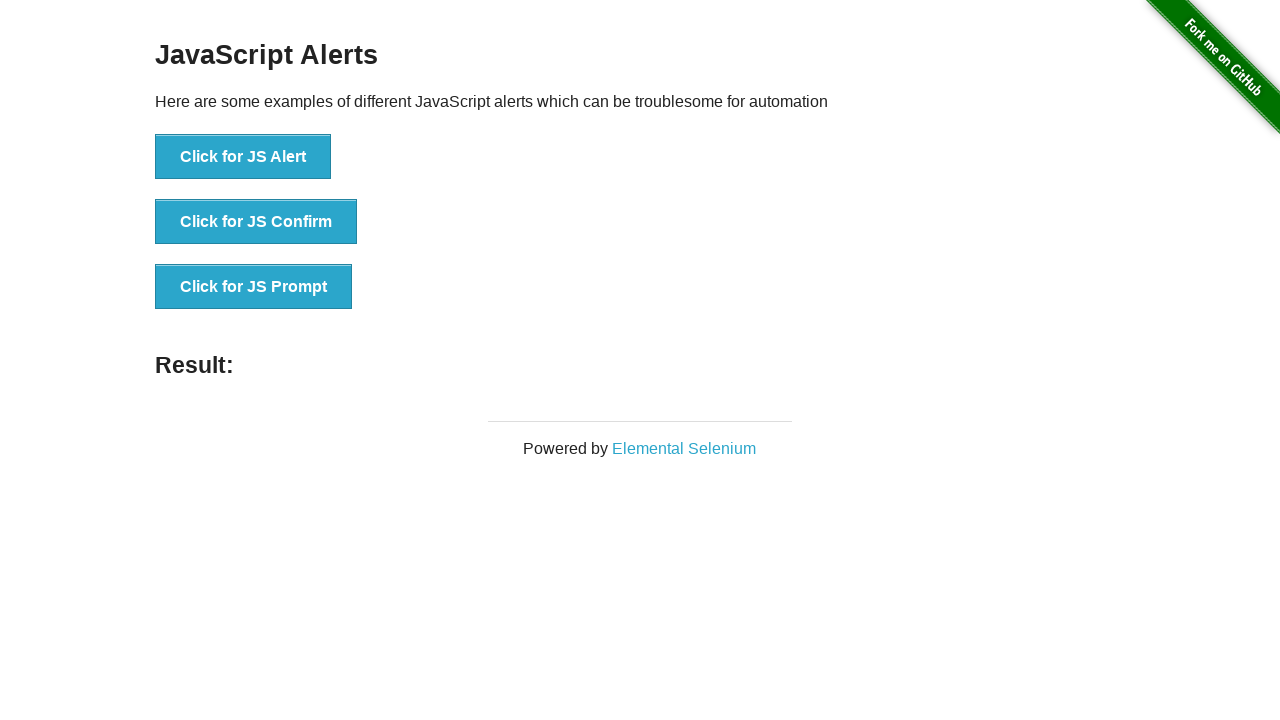

Set up dialog handler to accept confirmation alerts
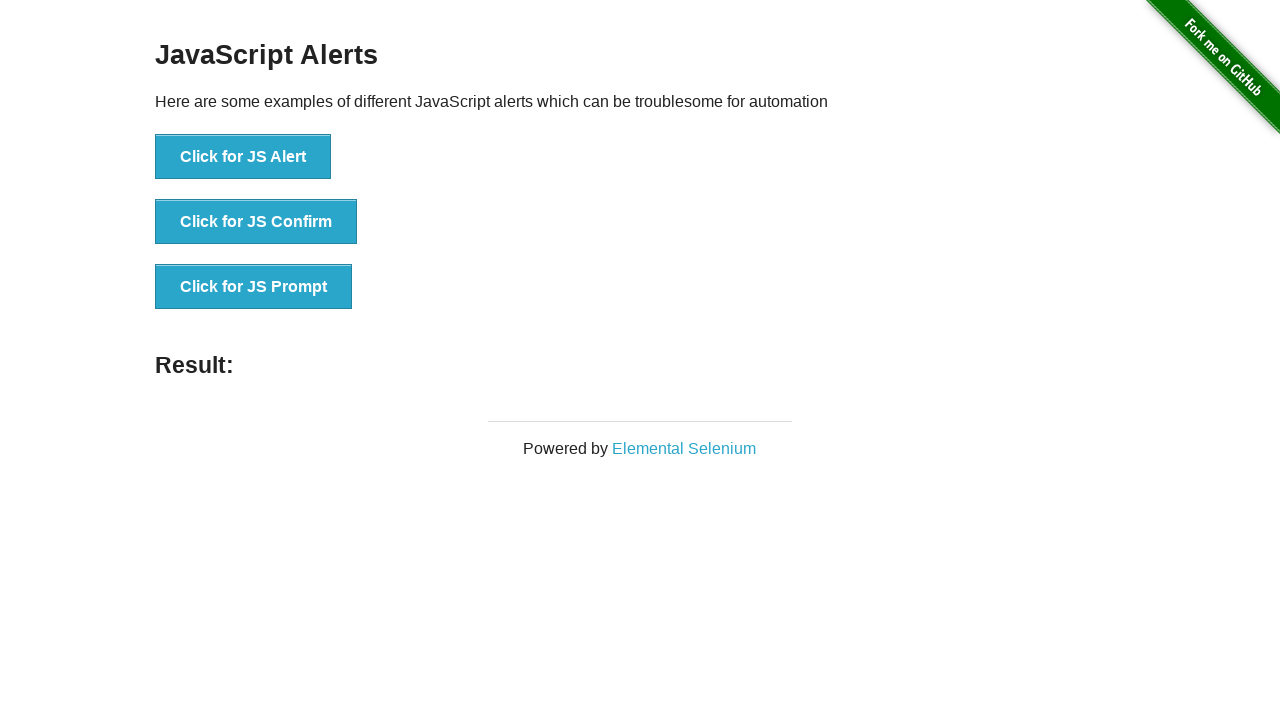

Clicked button to trigger JavaScript confirmation alert at (256, 222) on ul > li:nth-child(2) > button
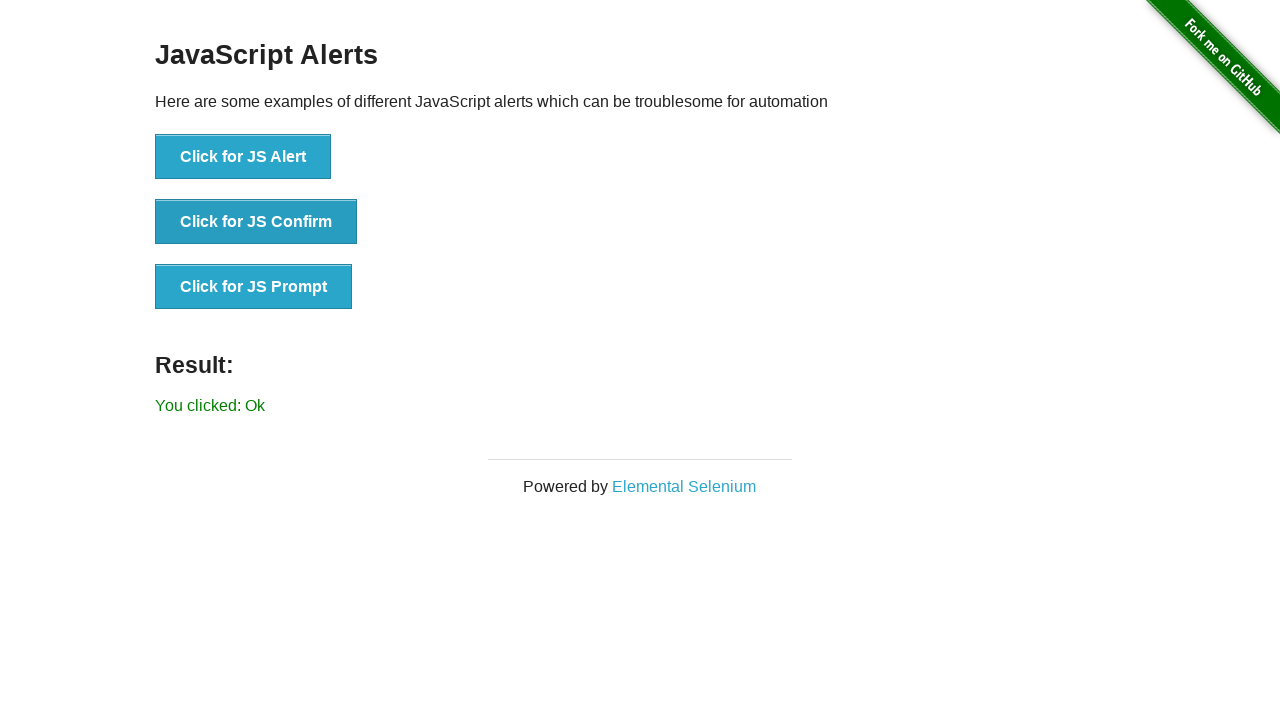

Retrieved result text from page
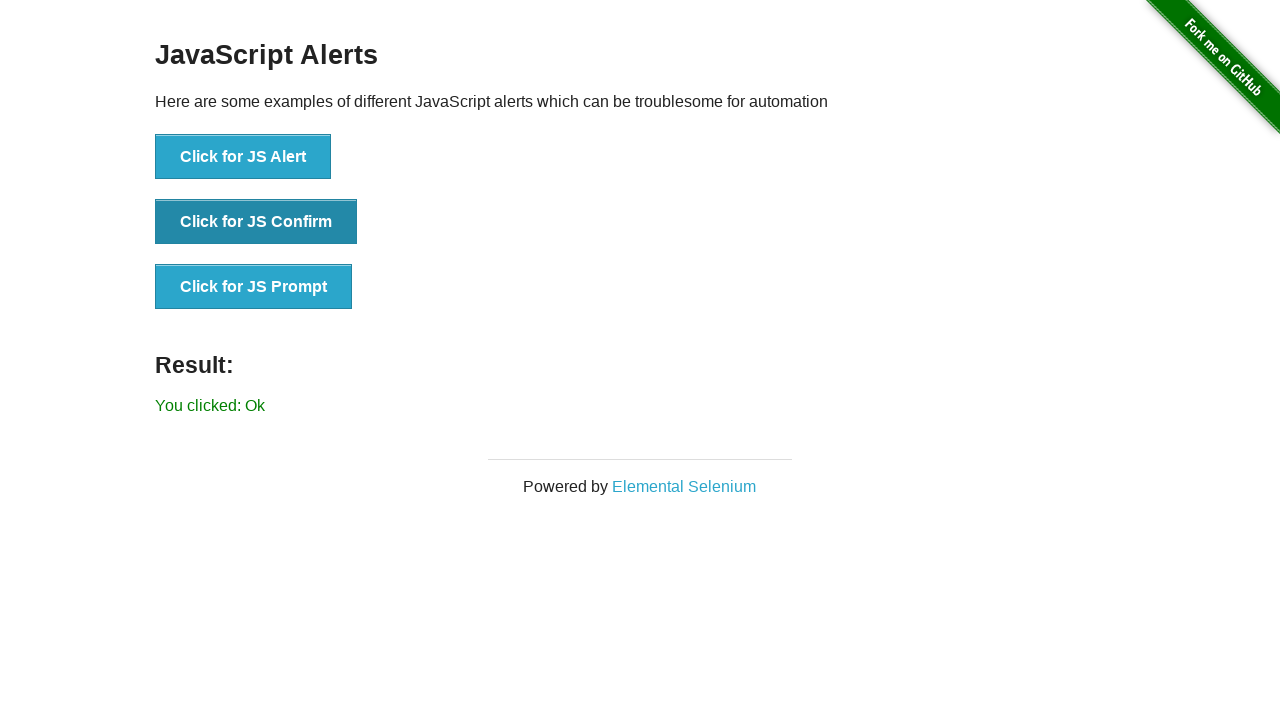

Verified result message is 'You clicked: Ok'
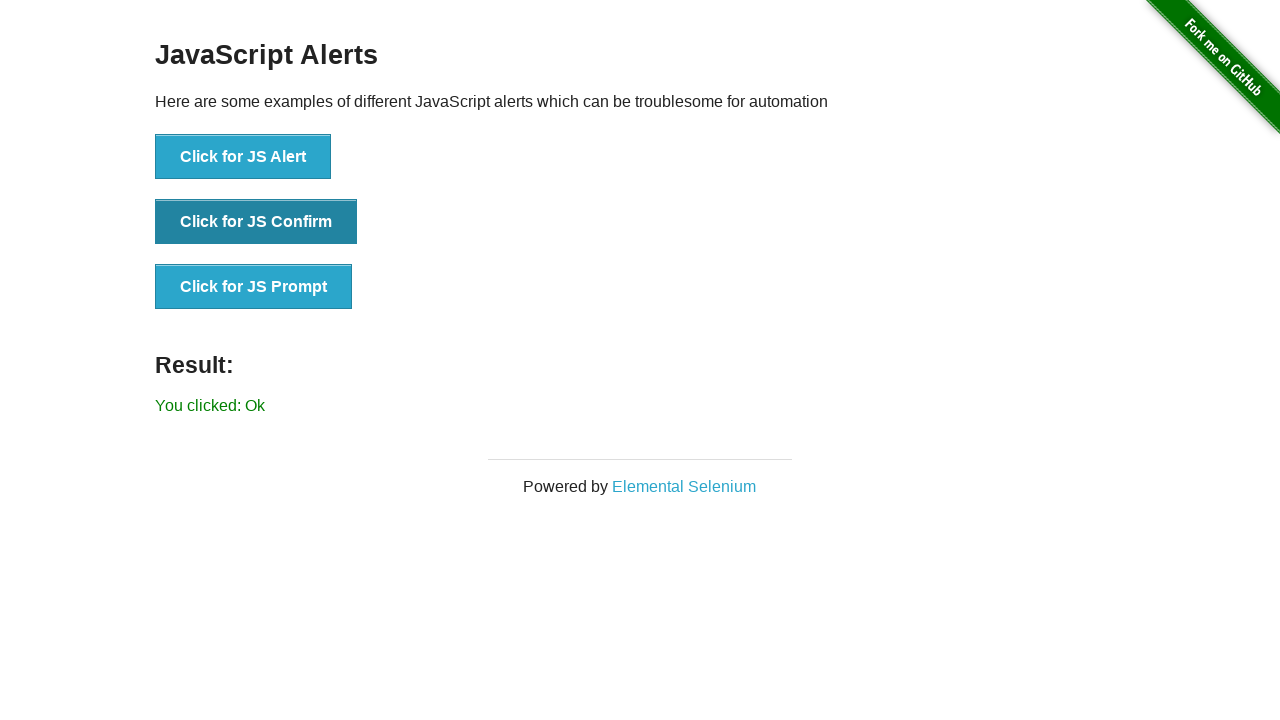

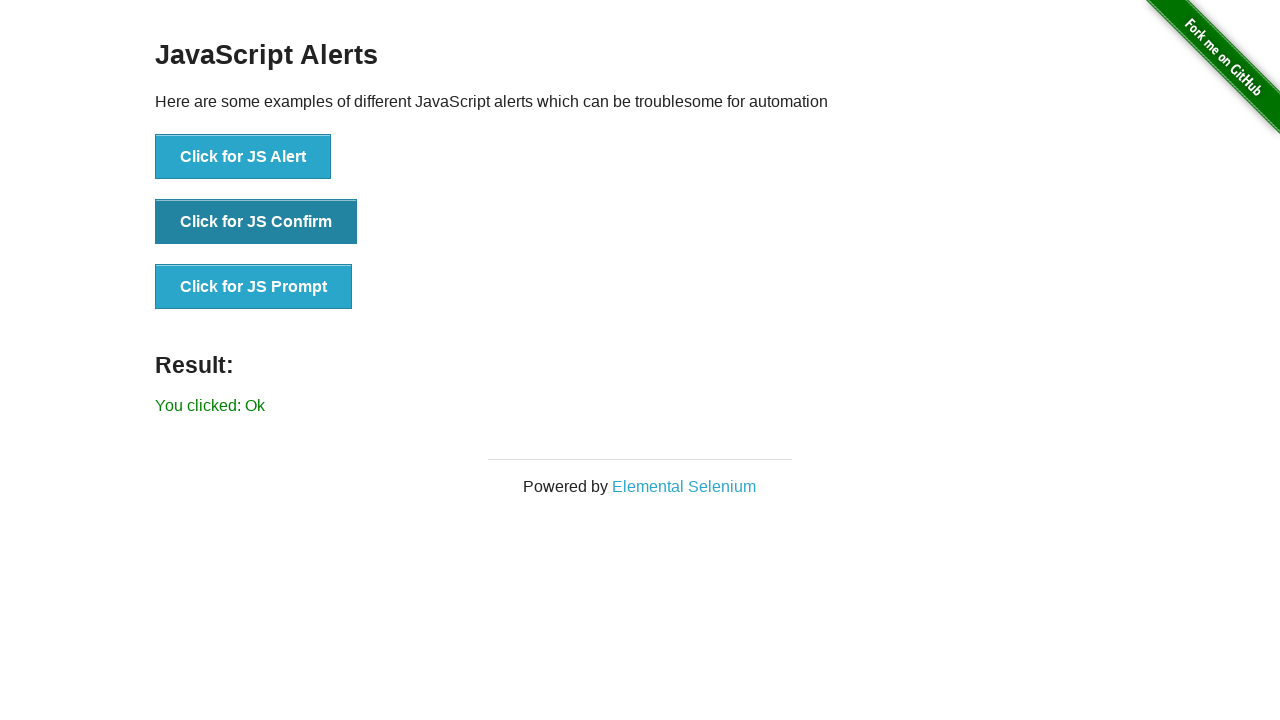